Tests the complete flight booking flow on BlazeDemo, including selecting departure/destination cities, choosing a flight, filling passenger details, and completing the purchase.

Starting URL: https://blazedemo.com/

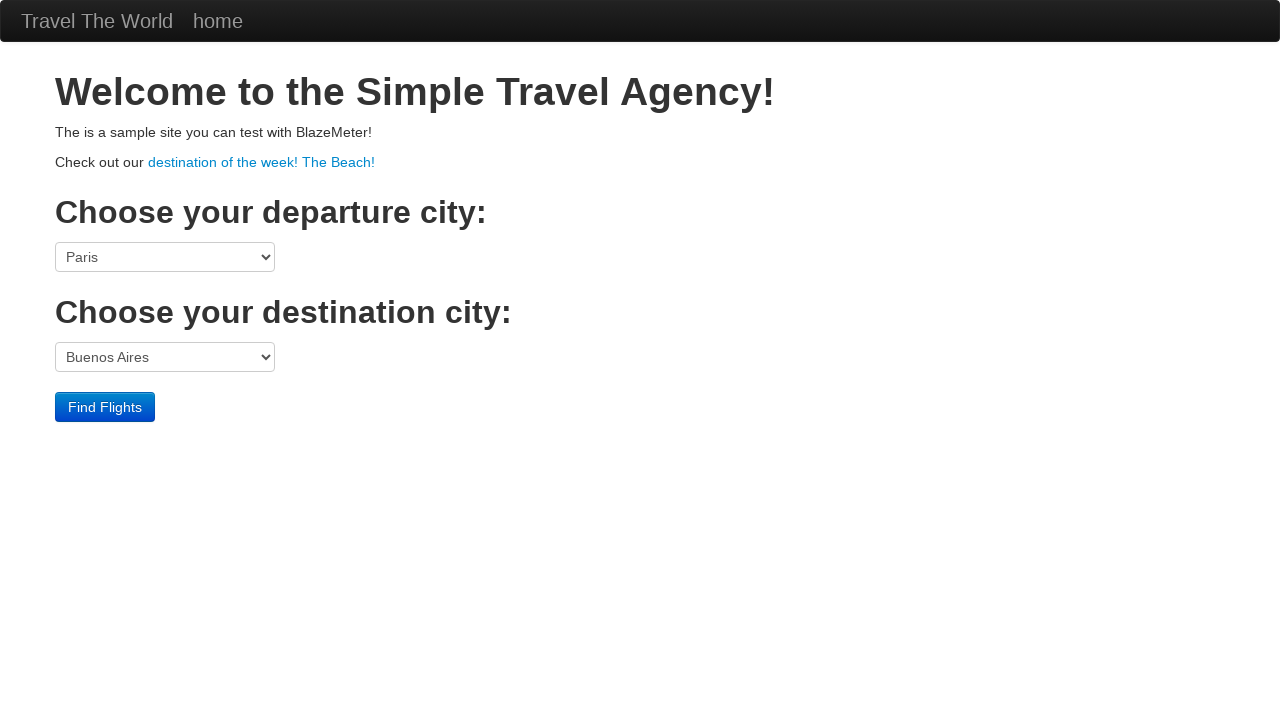

Selected Philadelphia as departure city on select[name='fromPort']
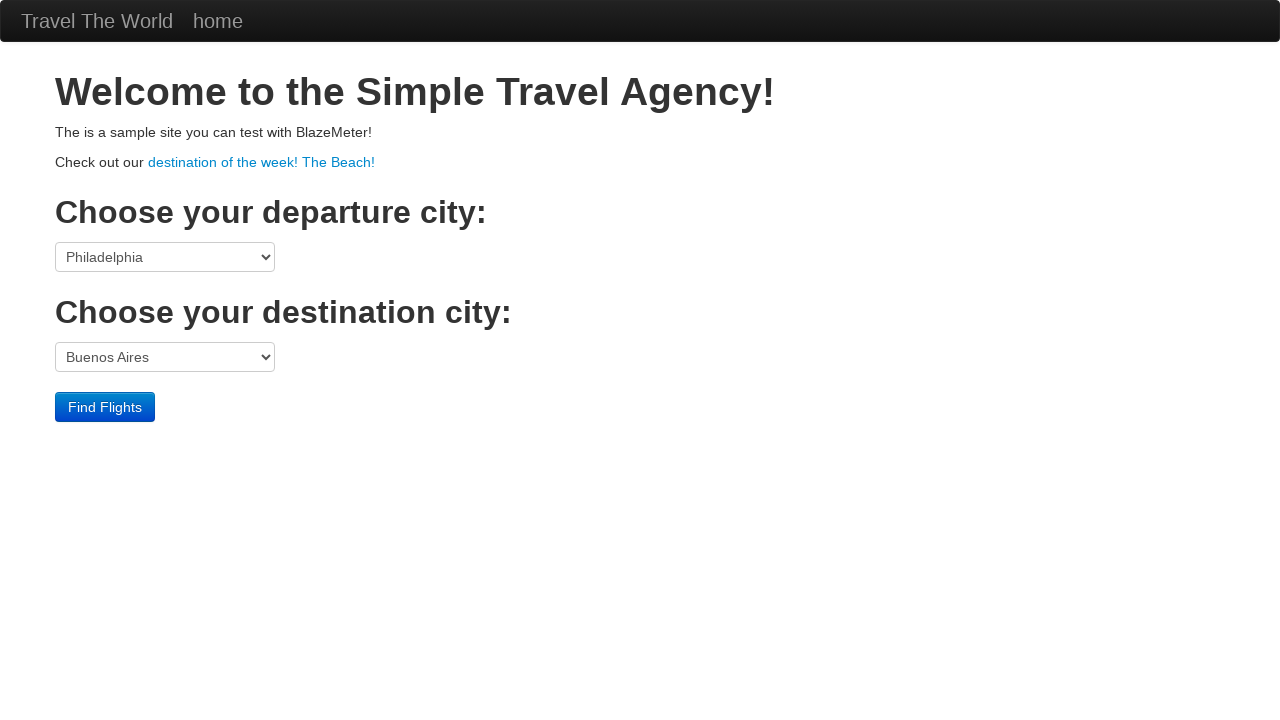

Selected London as destination city on select[name='toPort']
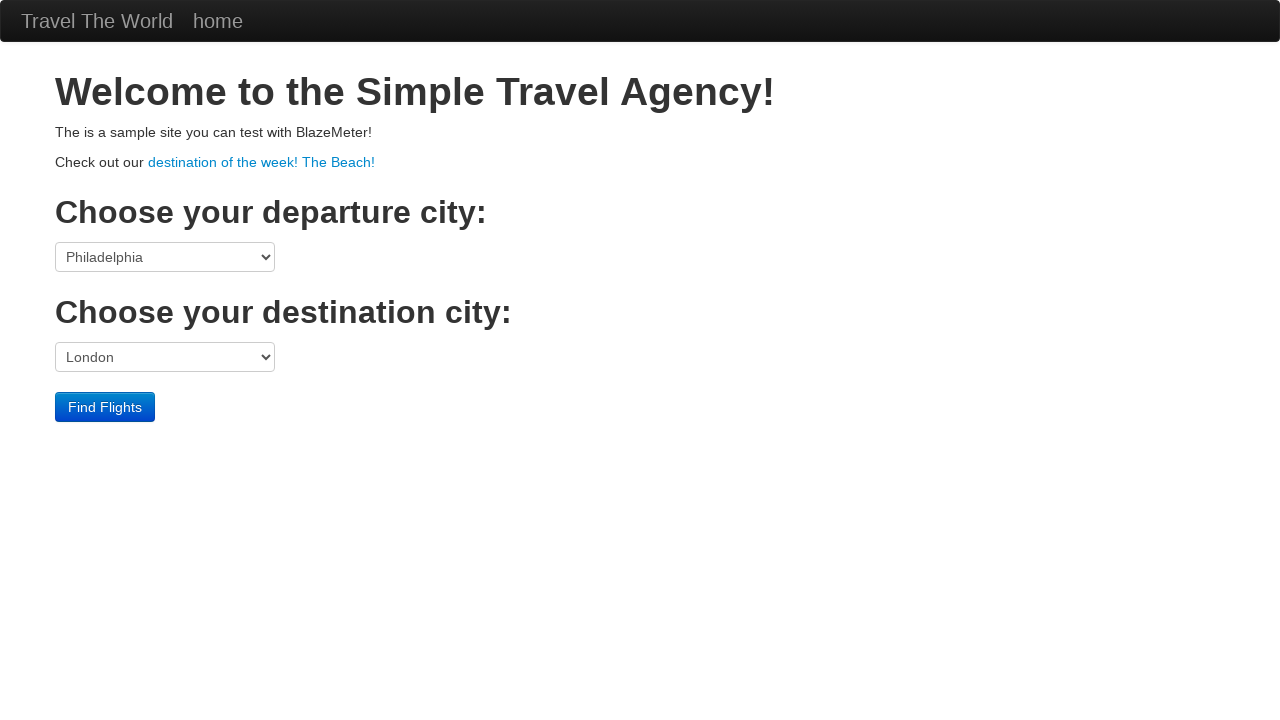

Clicked Find Flights button at (105, 407) on input[value='Find Flights']
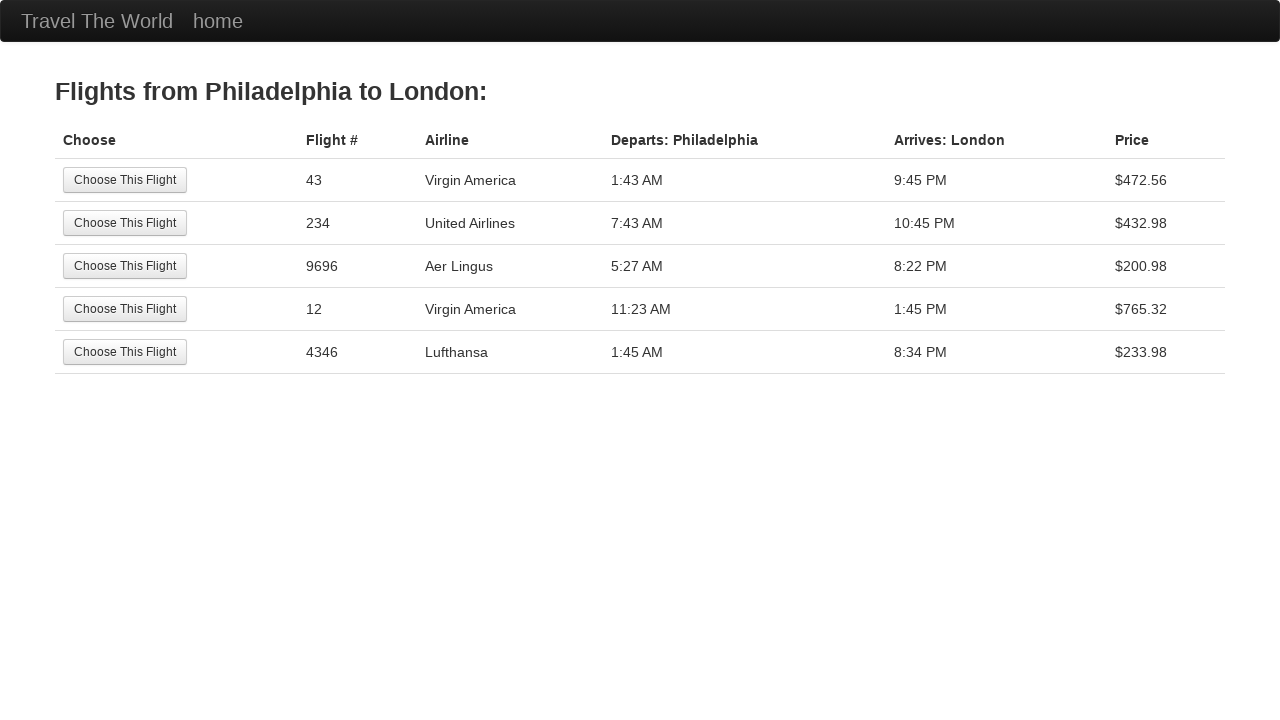

Selected a flight from the results at (125, 352) on tr:nth-child(5) input[type='submit']
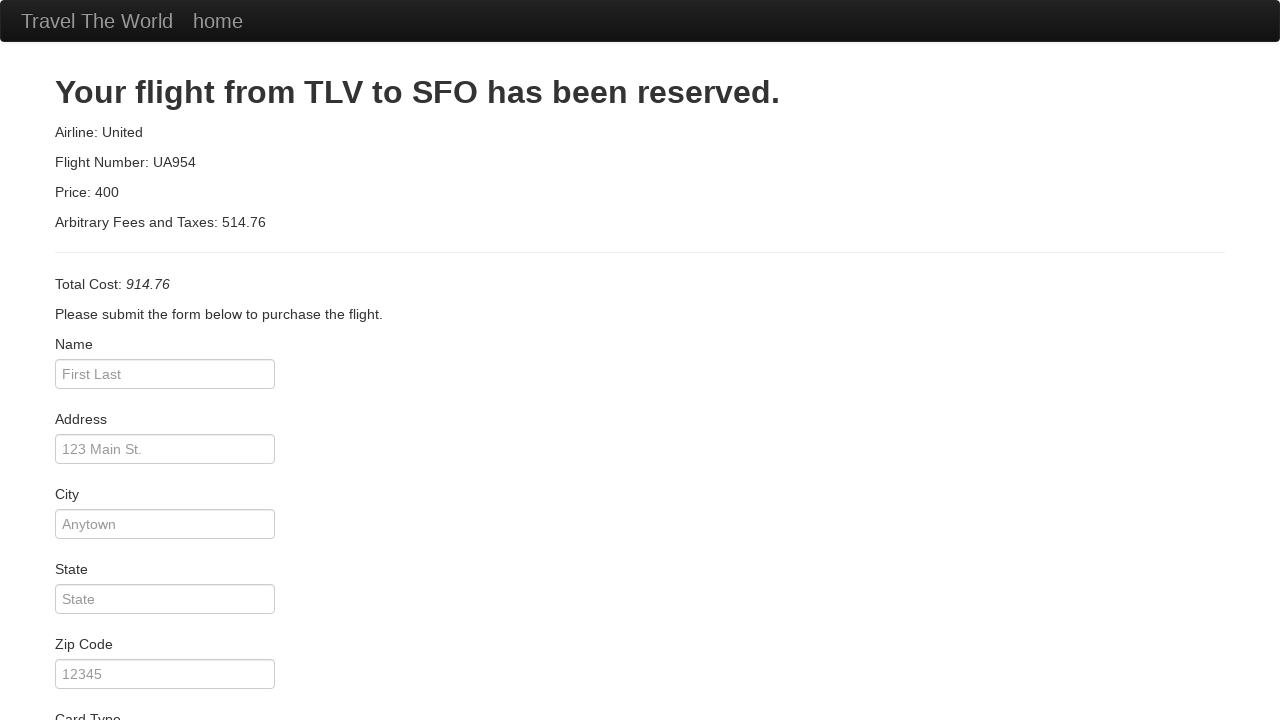

Entered passenger name: John Smith on #inputName
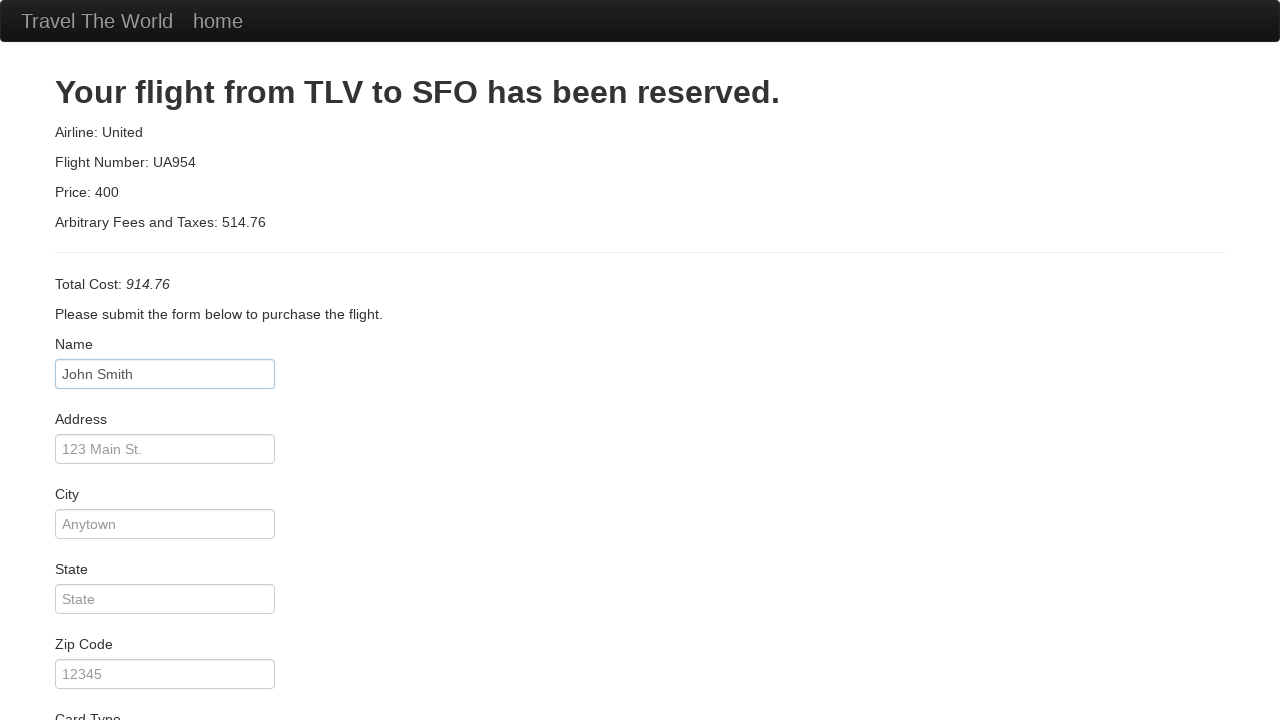

Entered passenger address: 123 Main Street on #address
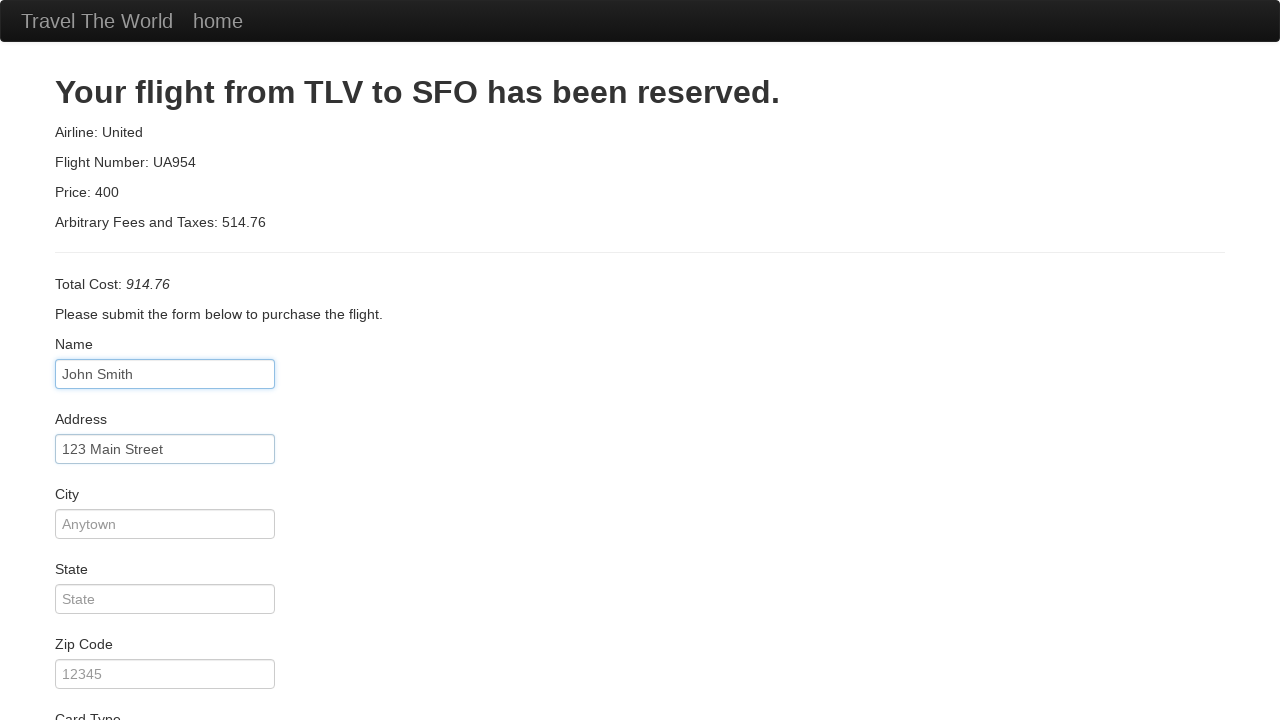

Entered passenger city: Boston on #city
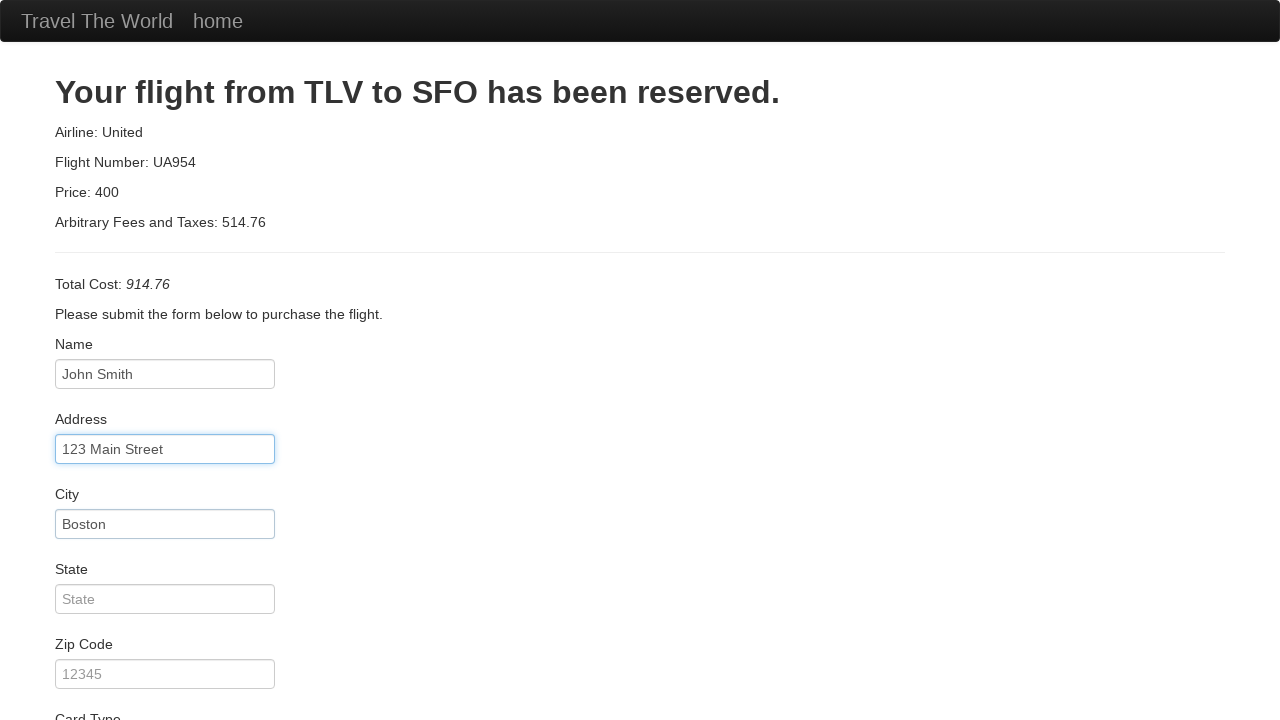

Entered passenger state: MA on #state
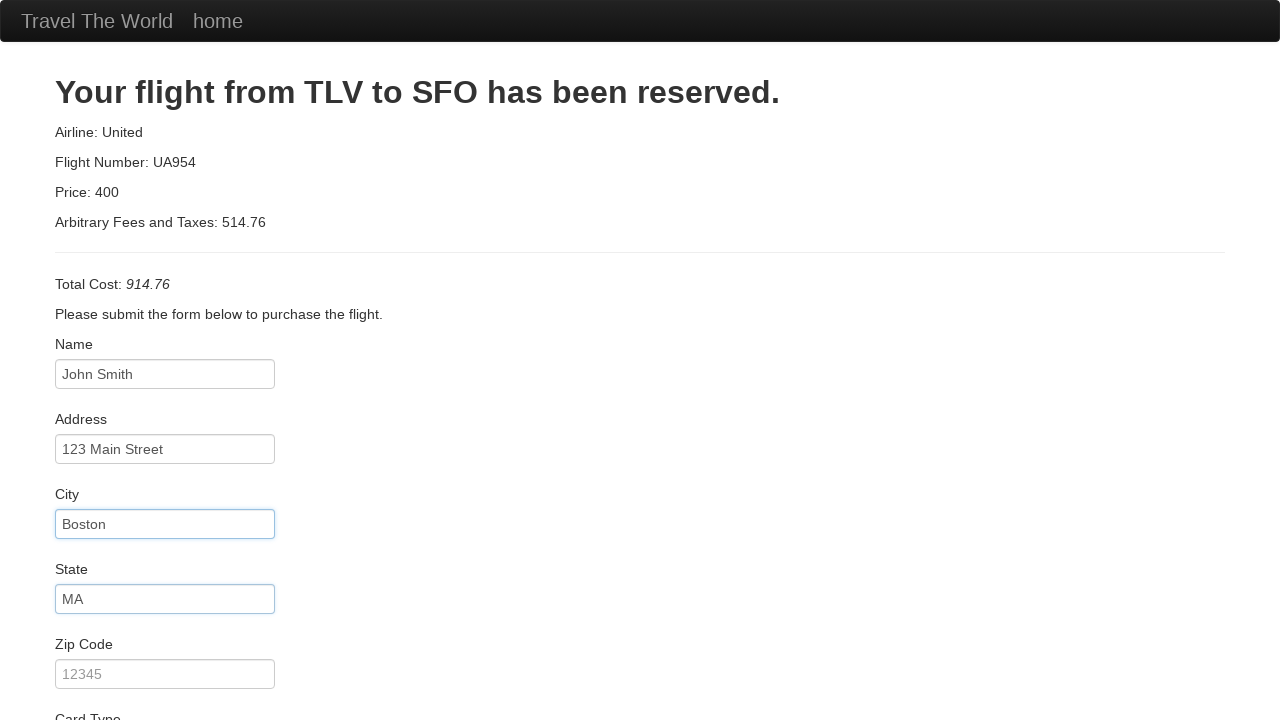

Entered passenger zip code: 02134 on #zipCode
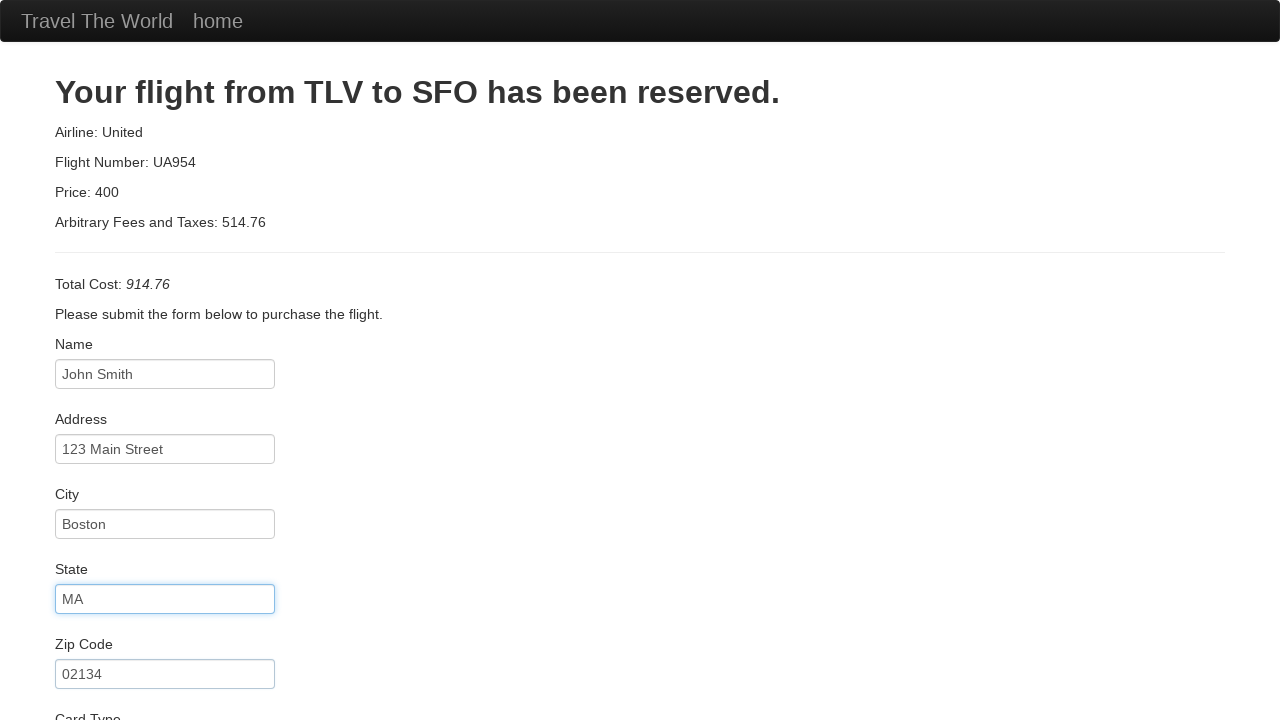

Selected American Express as card type on #cardType
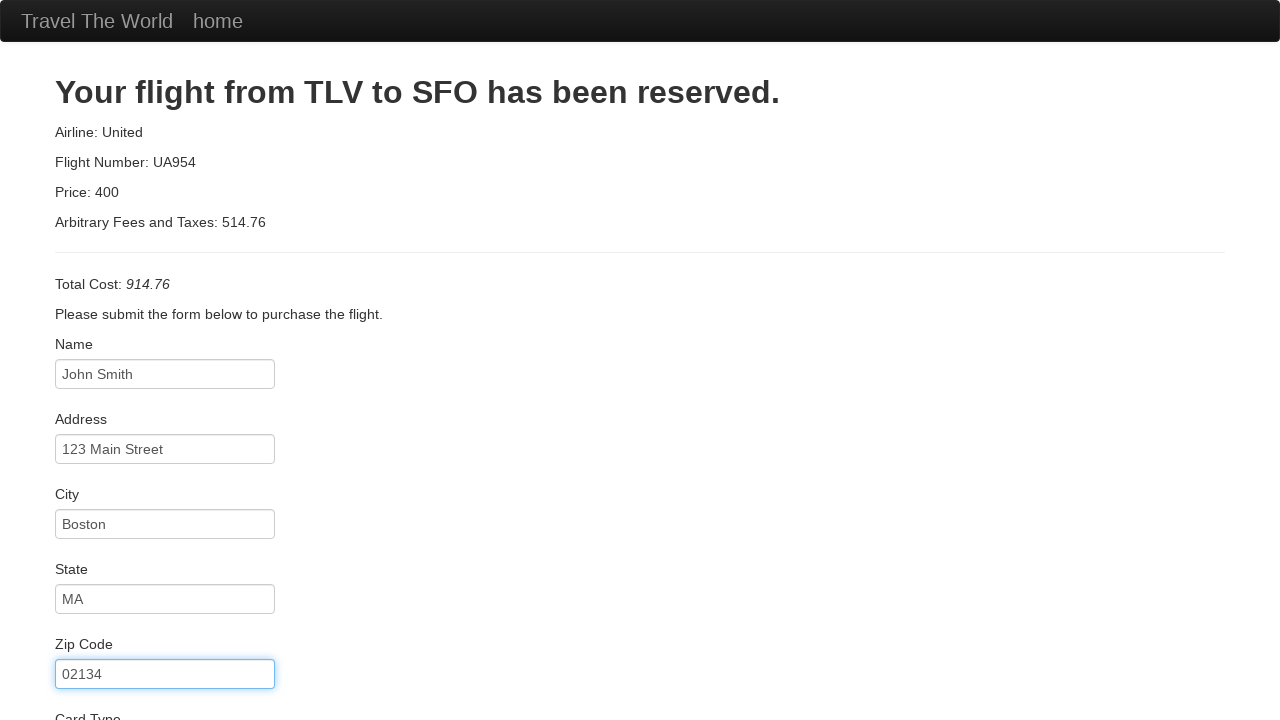

Entered credit card number on #creditCardNumber
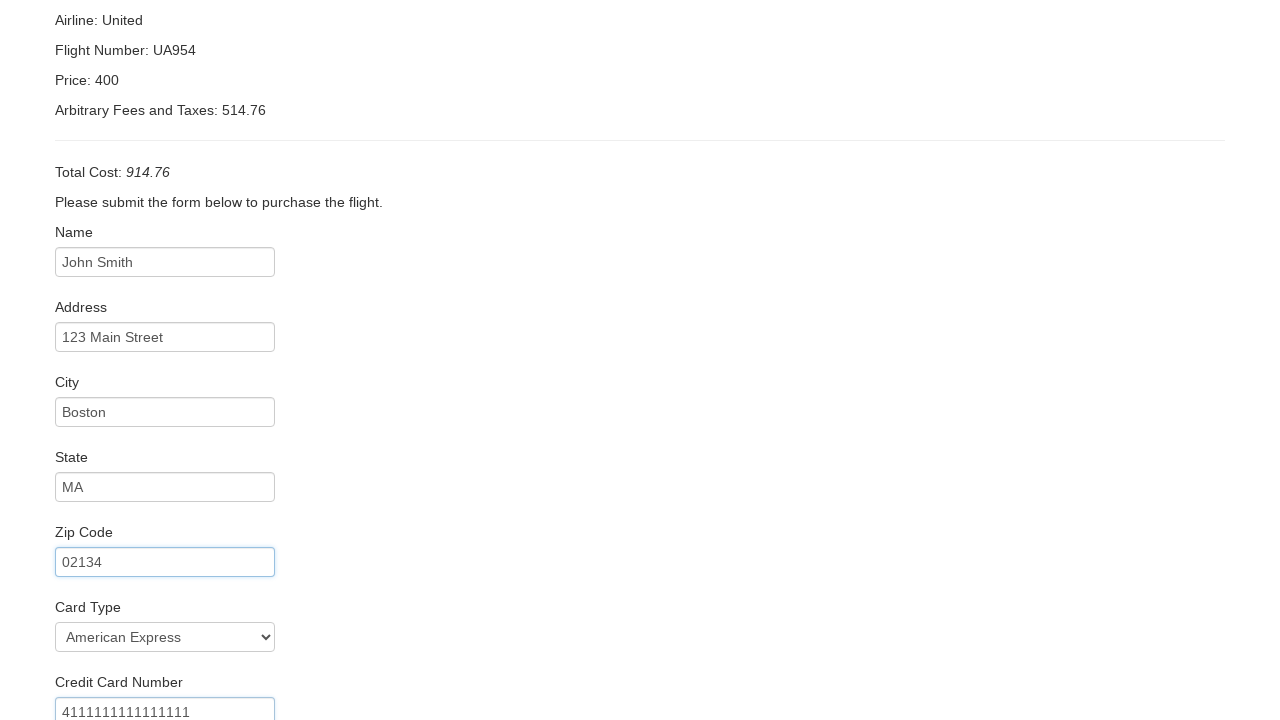

Entered credit card expiry year: 2026 on #creditCardYear
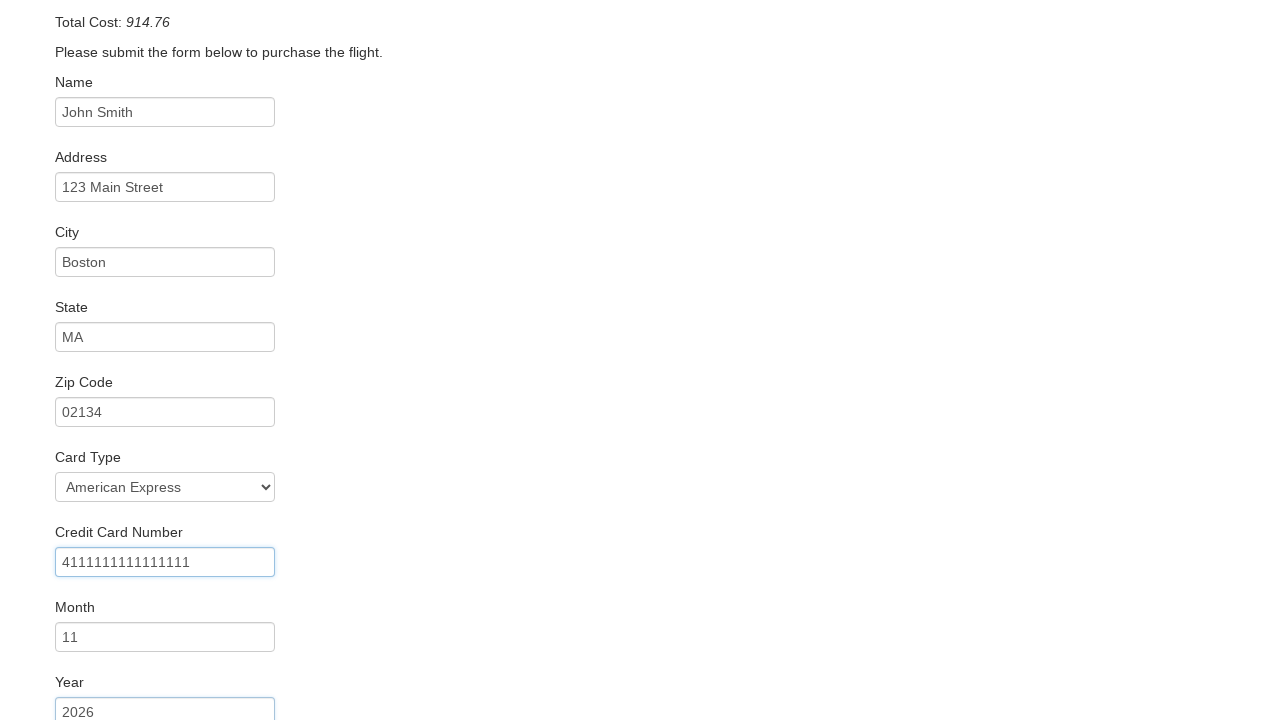

Entered name on card: John Smith on #nameOnCard
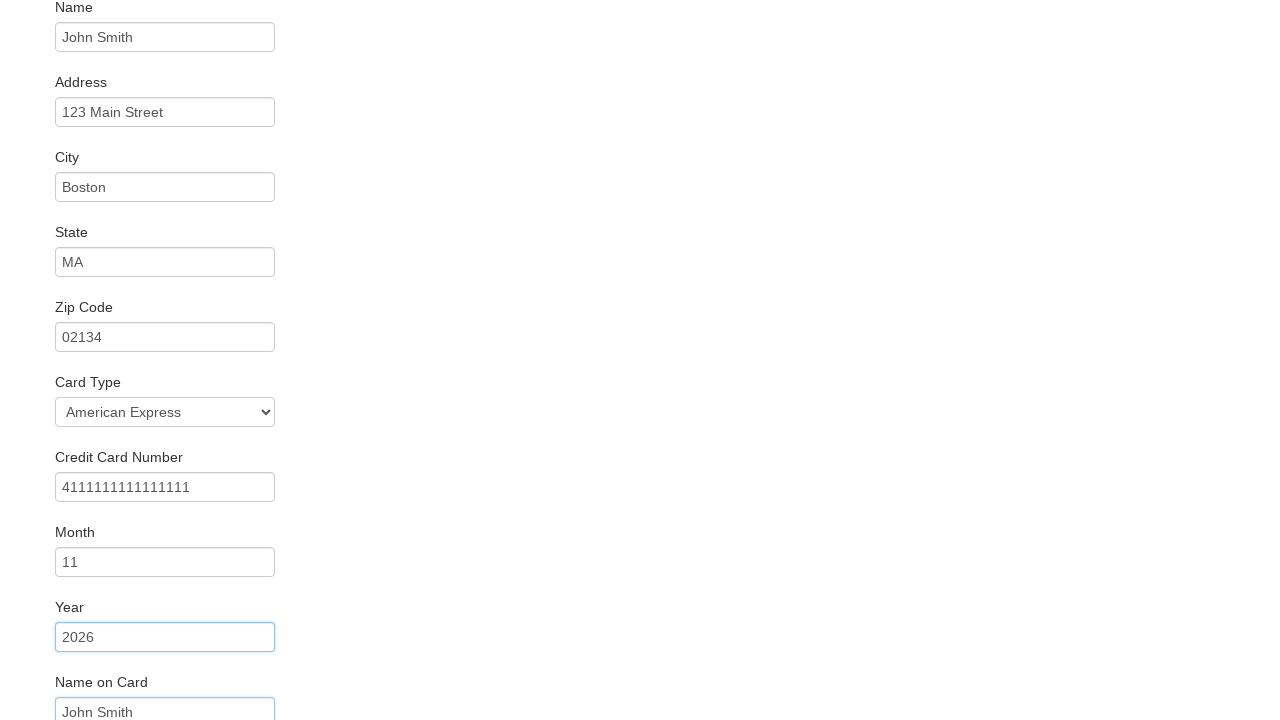

Clicked Purchase Flight button to complete booking at (118, 685) on input[value='Purchase Flight']
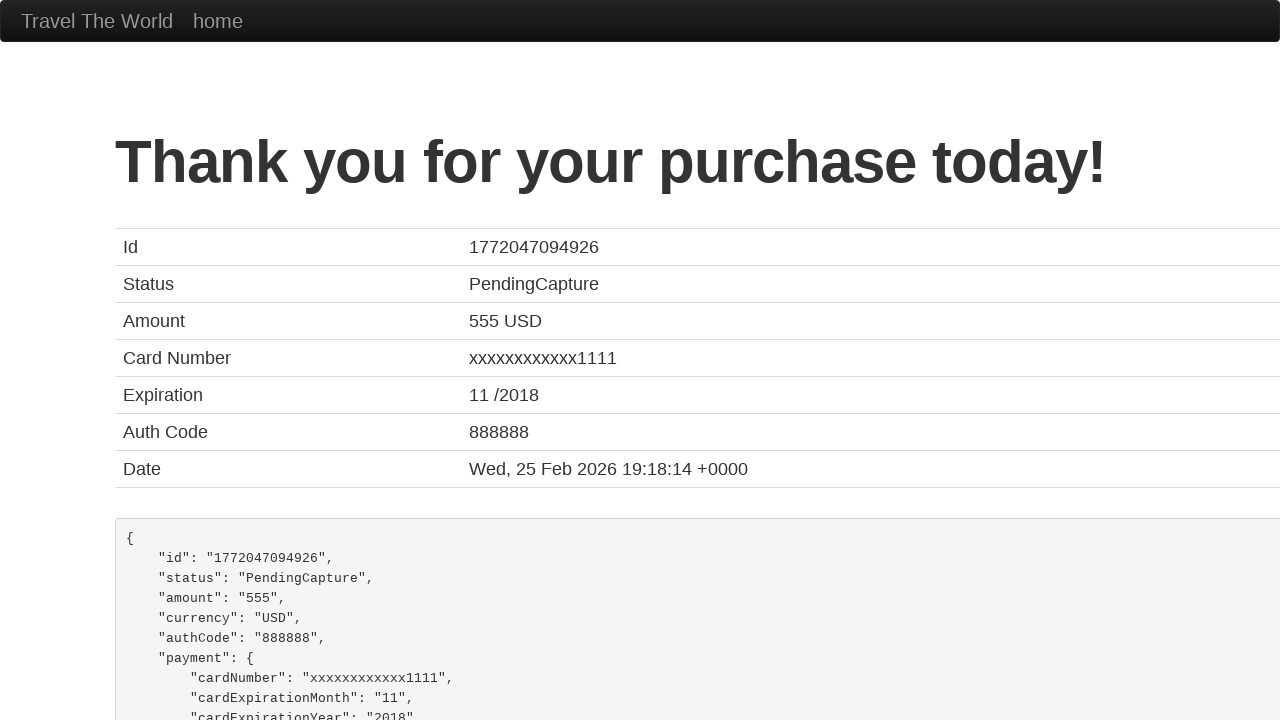

Confirmation page loaded successfully
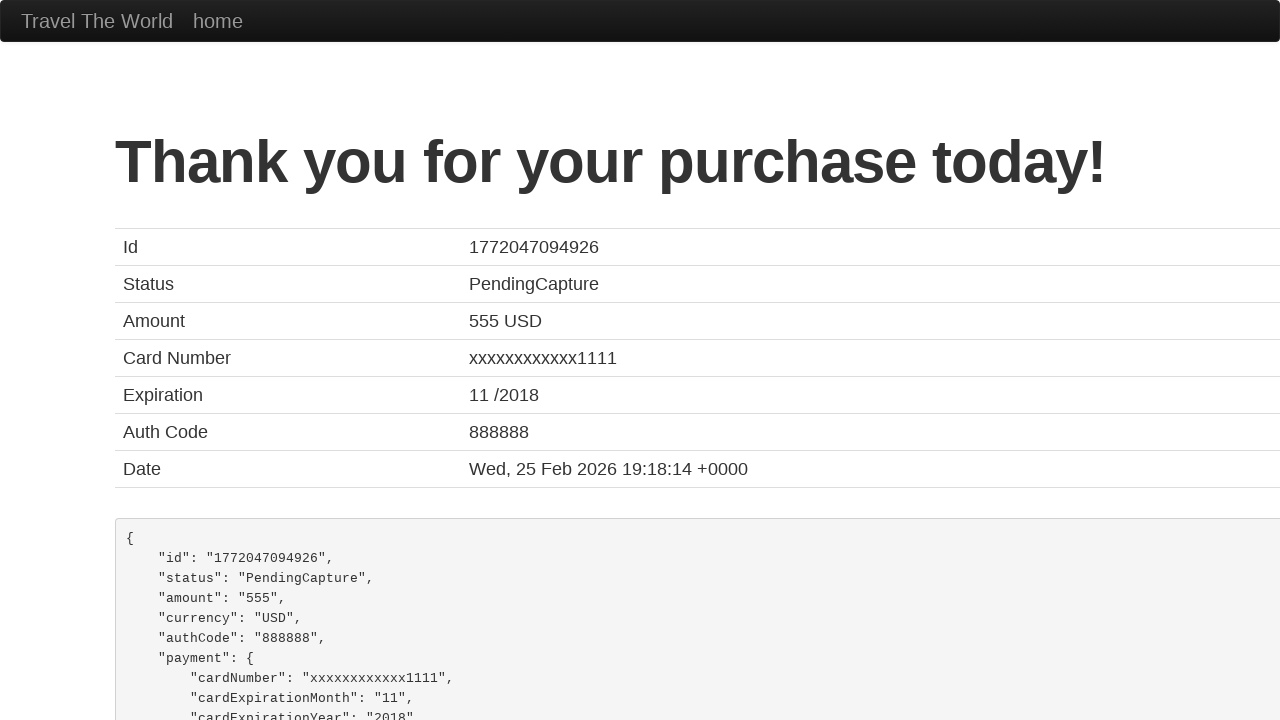

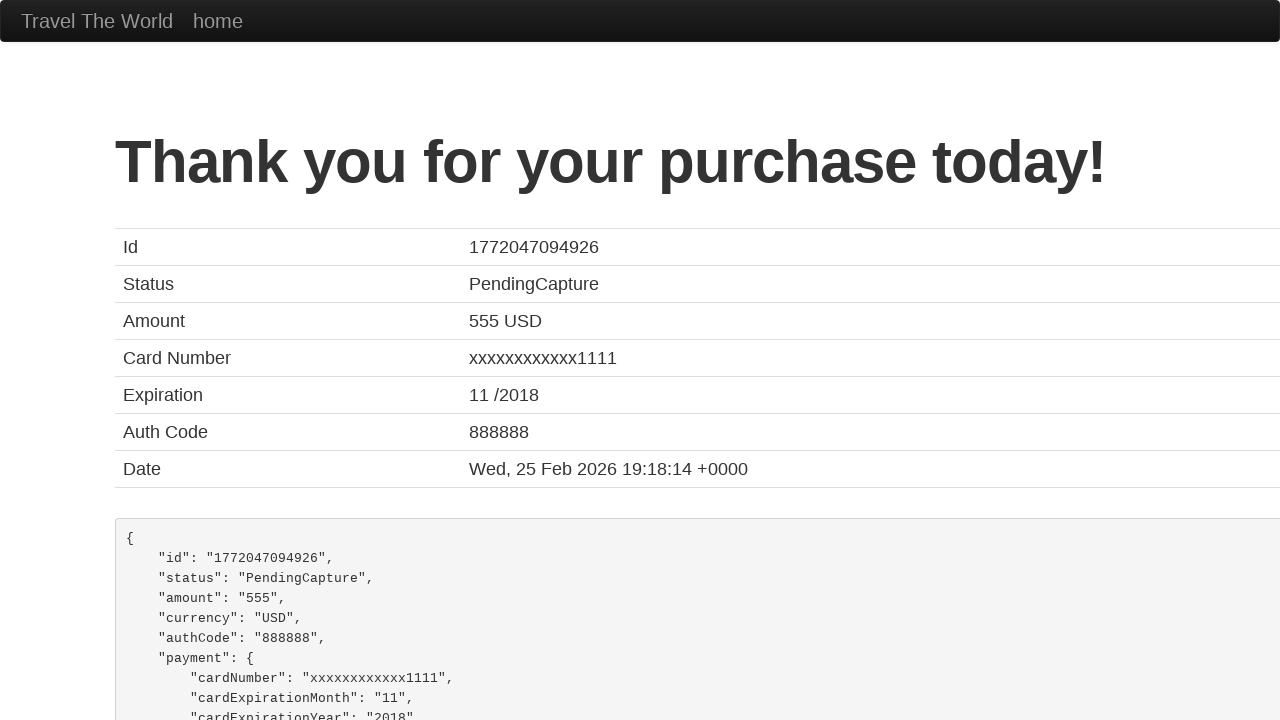